Tests URL redirect detection by navigating to a URL and checking if the browser is redirected to a different URL.

Starting URL: http://www.has-sante.fr/portail/jcms/c_676945/fr/prialt-ct-5245

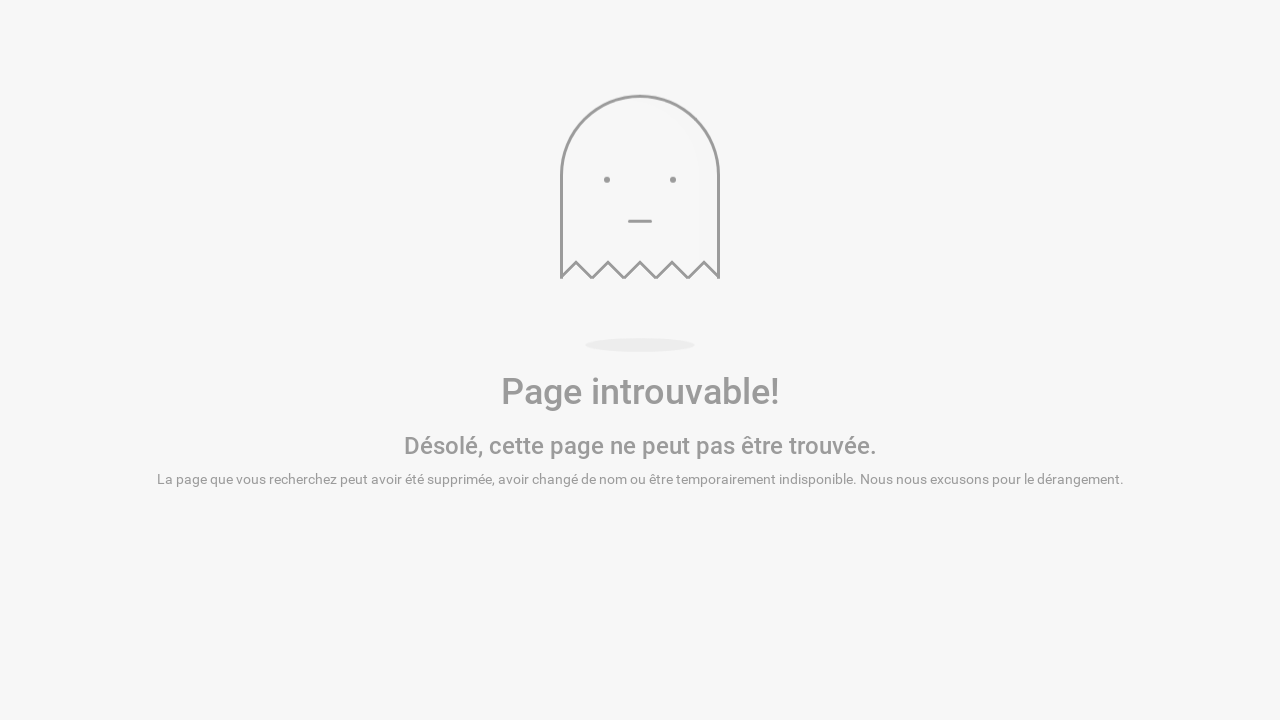

Waited for network to become idle after initial page load
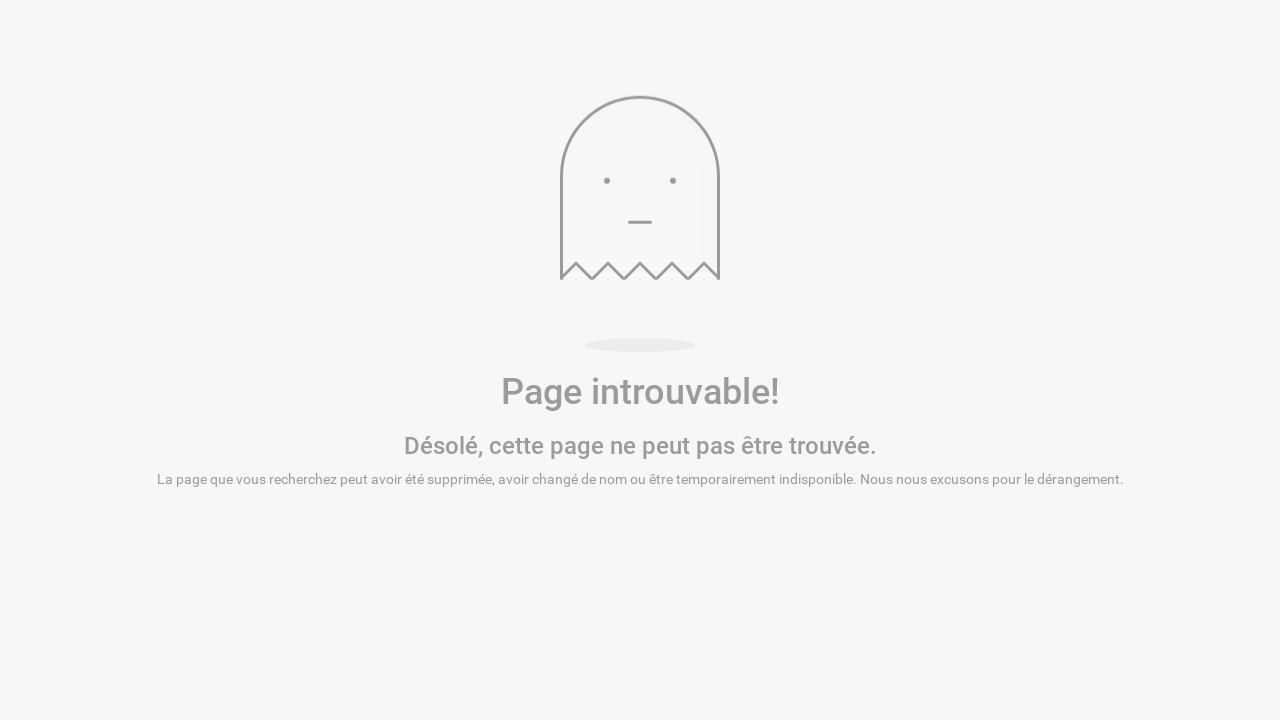

Captured current URL after potential redirect: https://www.has-sante.fr/portail/jcms/c_676945/fr/prialt-ct-5245
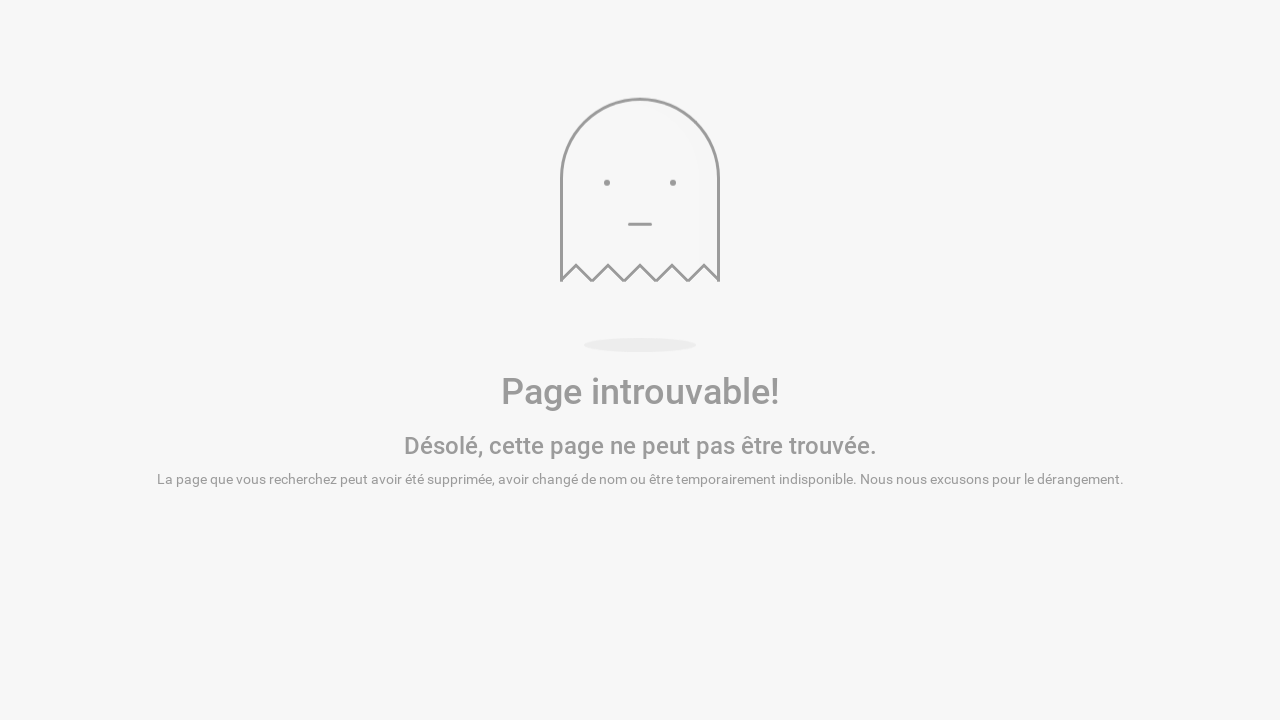

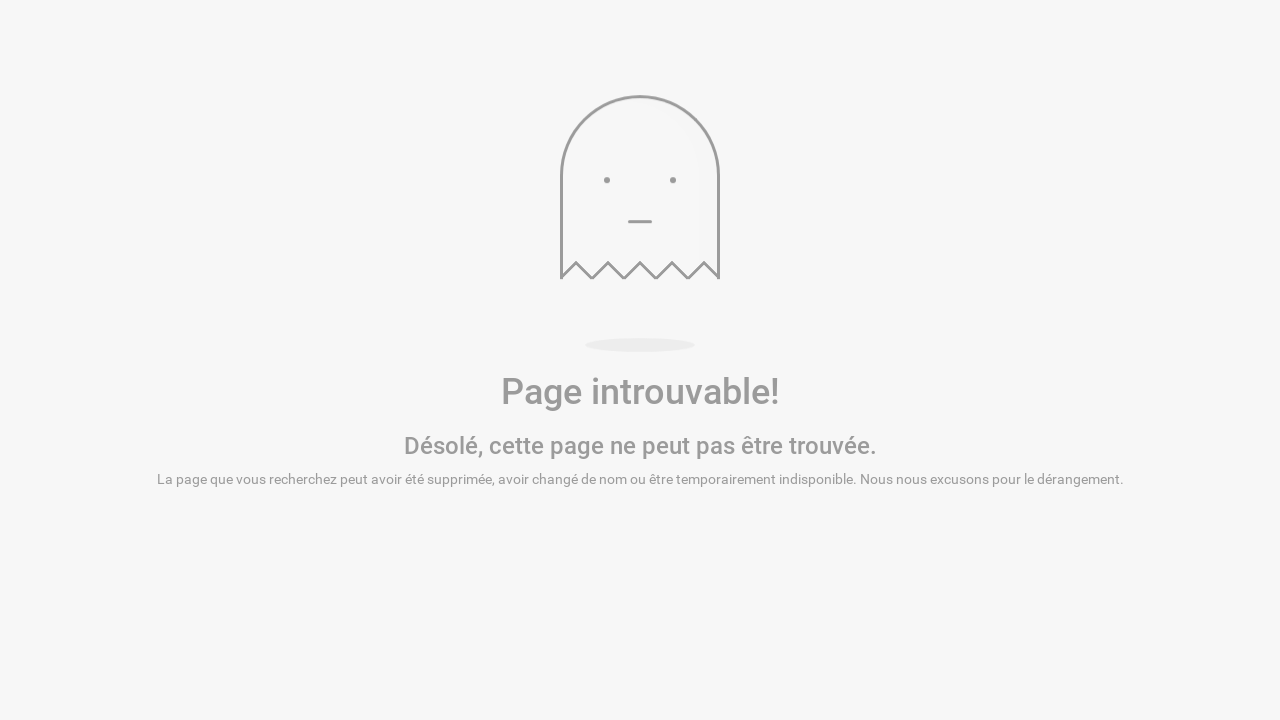